Tests browser window/tab handling by navigating to the DemoQA browser windows page and clicking the "New Tab" button to open a new browser tab.

Starting URL: https://demoqa.com/browser-windows

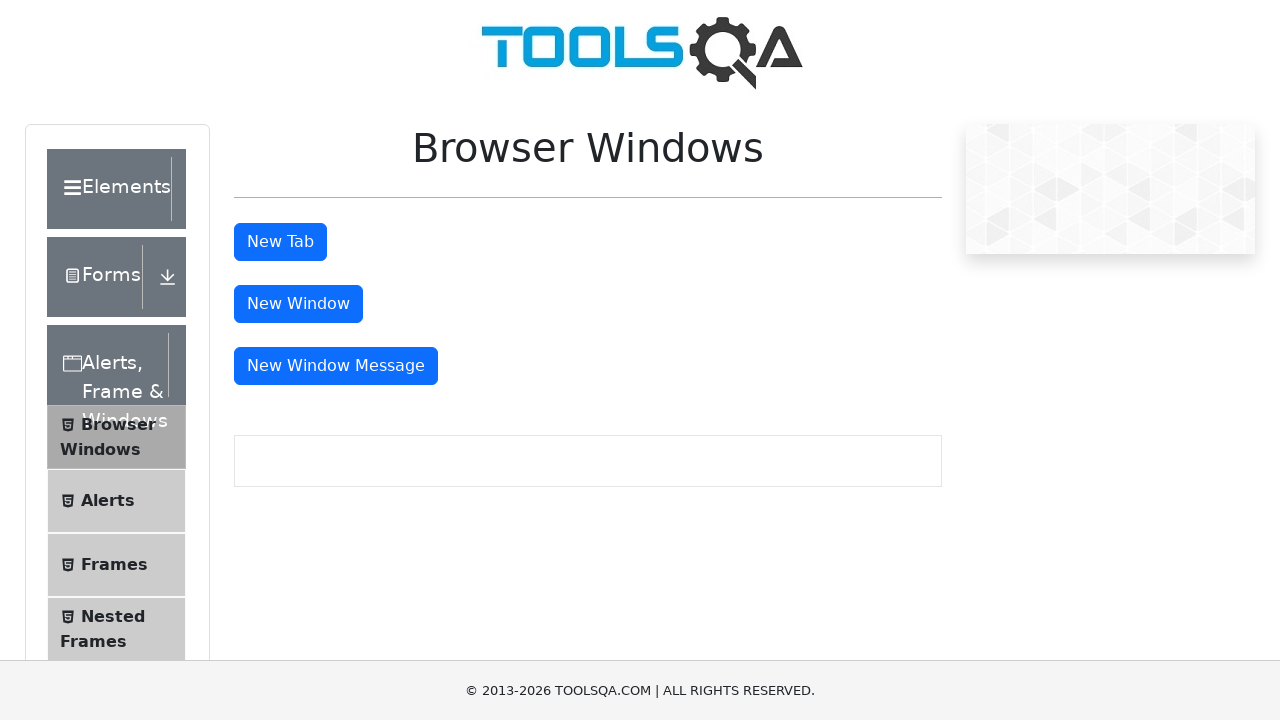

Clicked the 'New Tab' button to open a new browser tab at (280, 242) on #tabButton
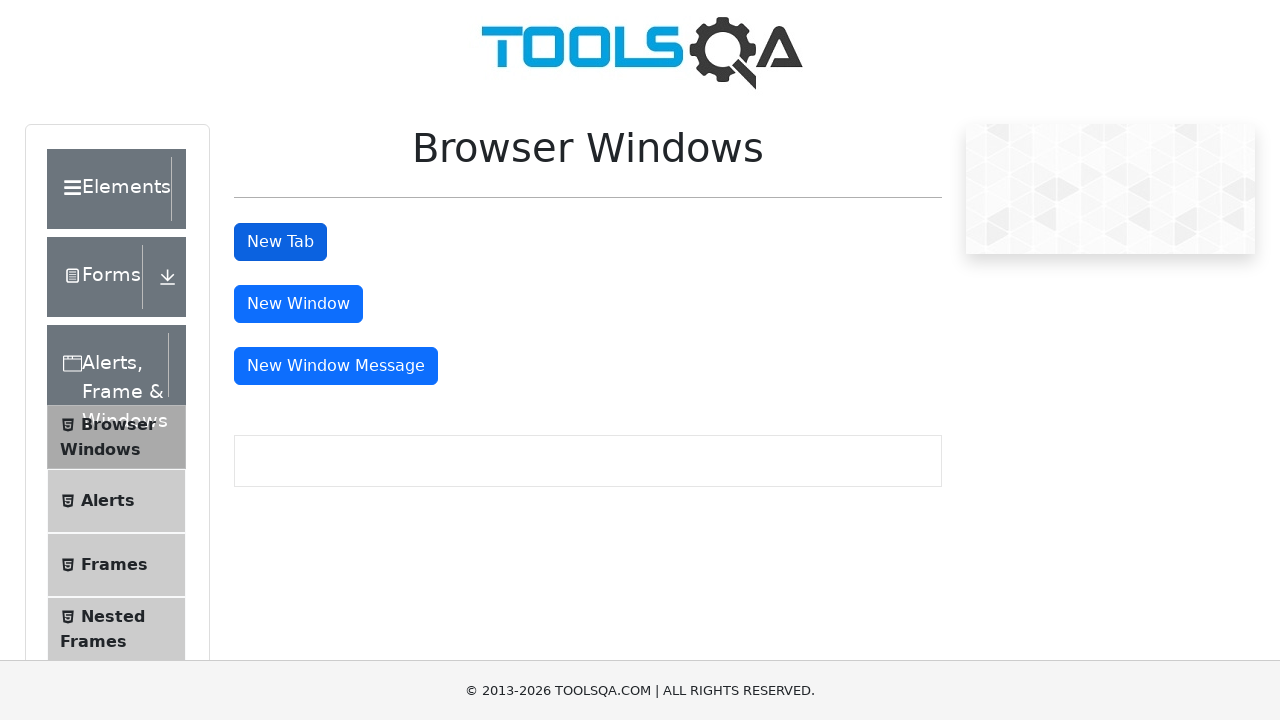

Waited 1 second for the new tab to open
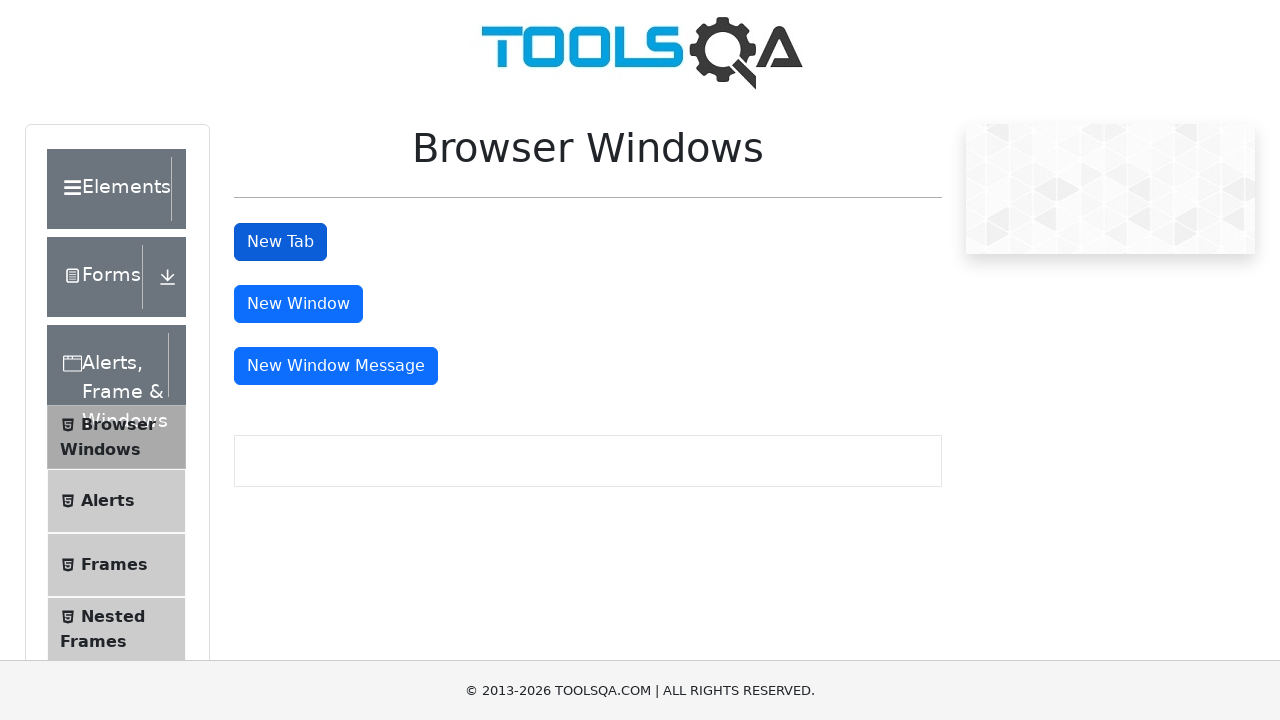

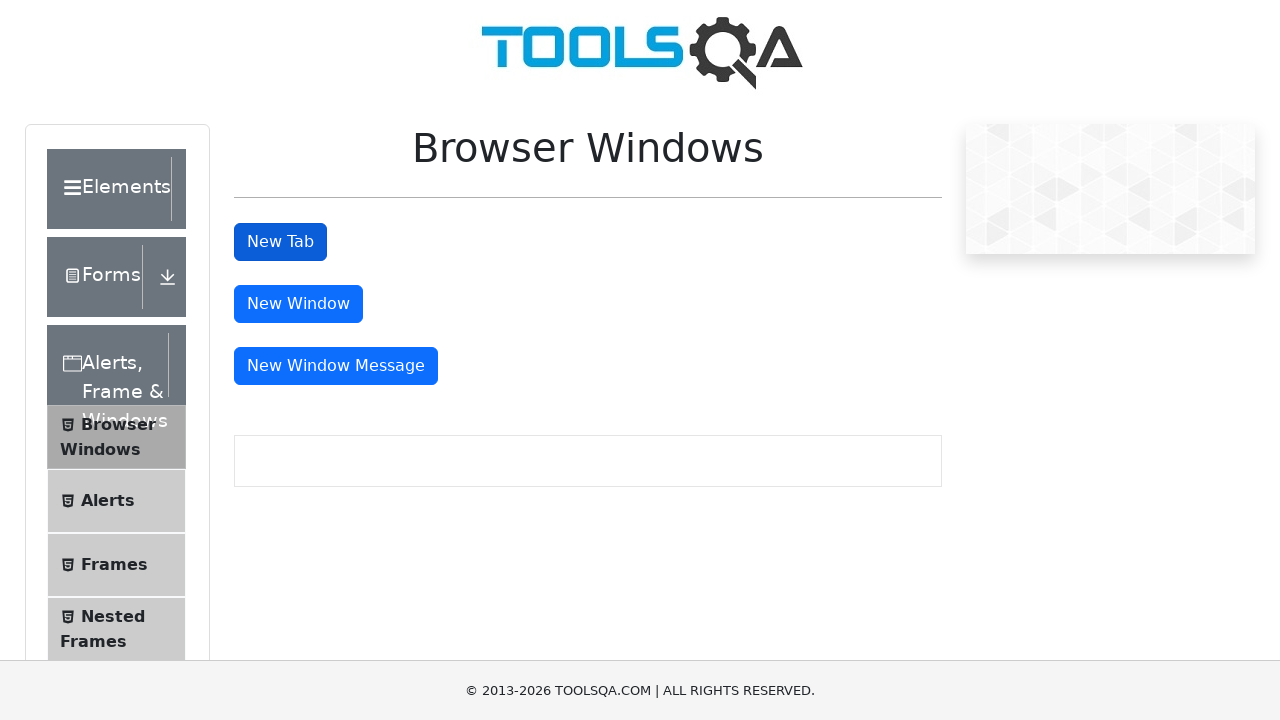